Tests browser forward navigation by clicking a link, going back, then going forward, and verifying the URL changes correctly

Starting URL: https://uljanovs.github.io/site/examples/po

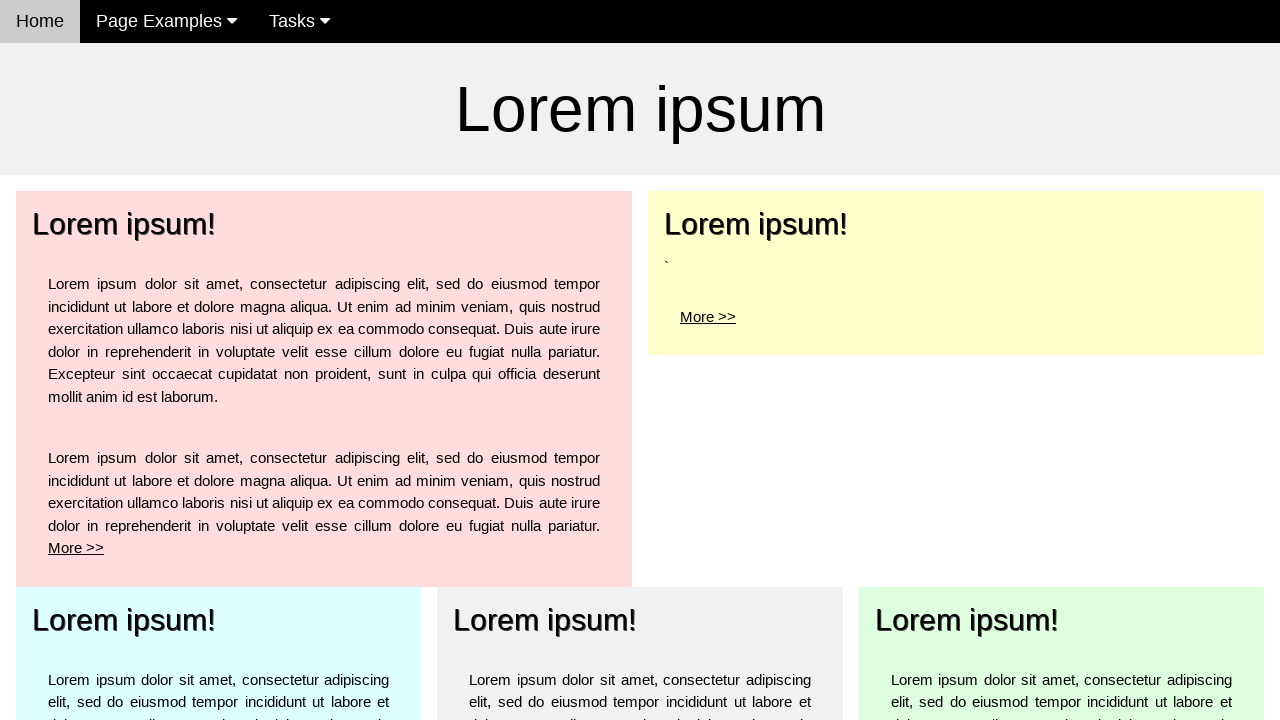

Clicked 'More >' link for the top left element at (76, 548) on xpath=/html/body/div[3]/div[1]/div/div/p[2]/a
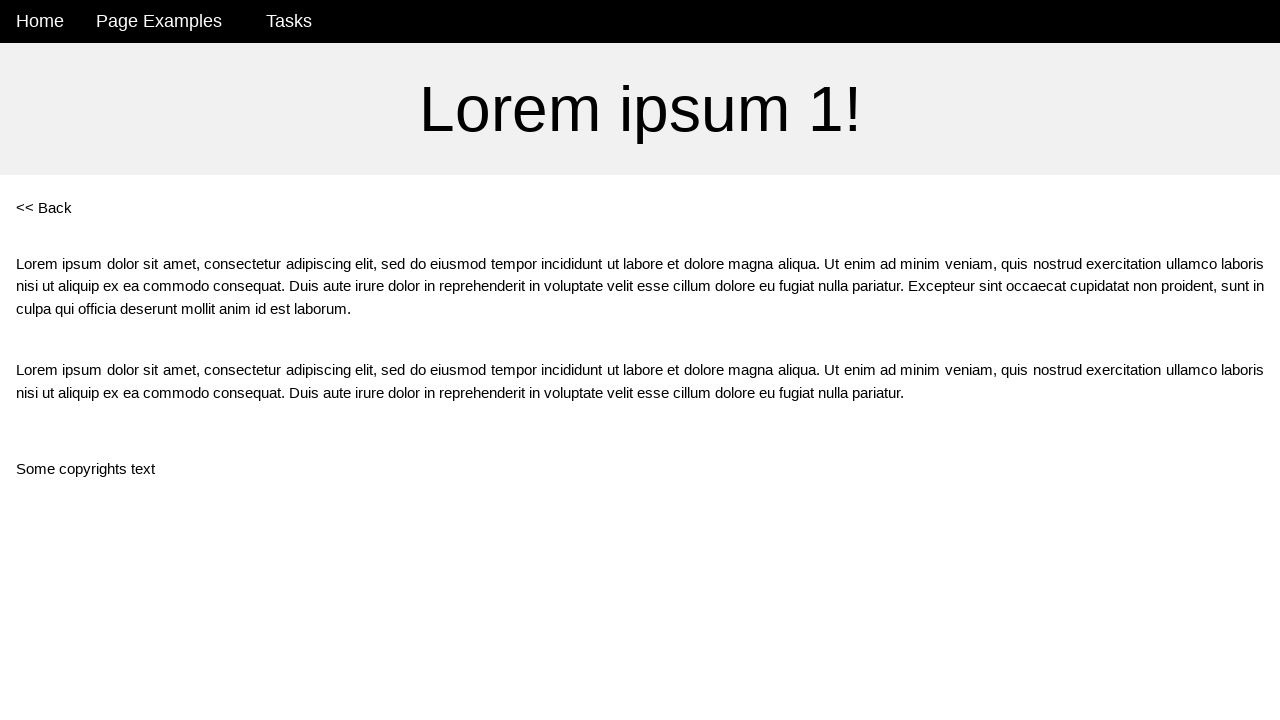

Navigated to po1 page and URL confirmed
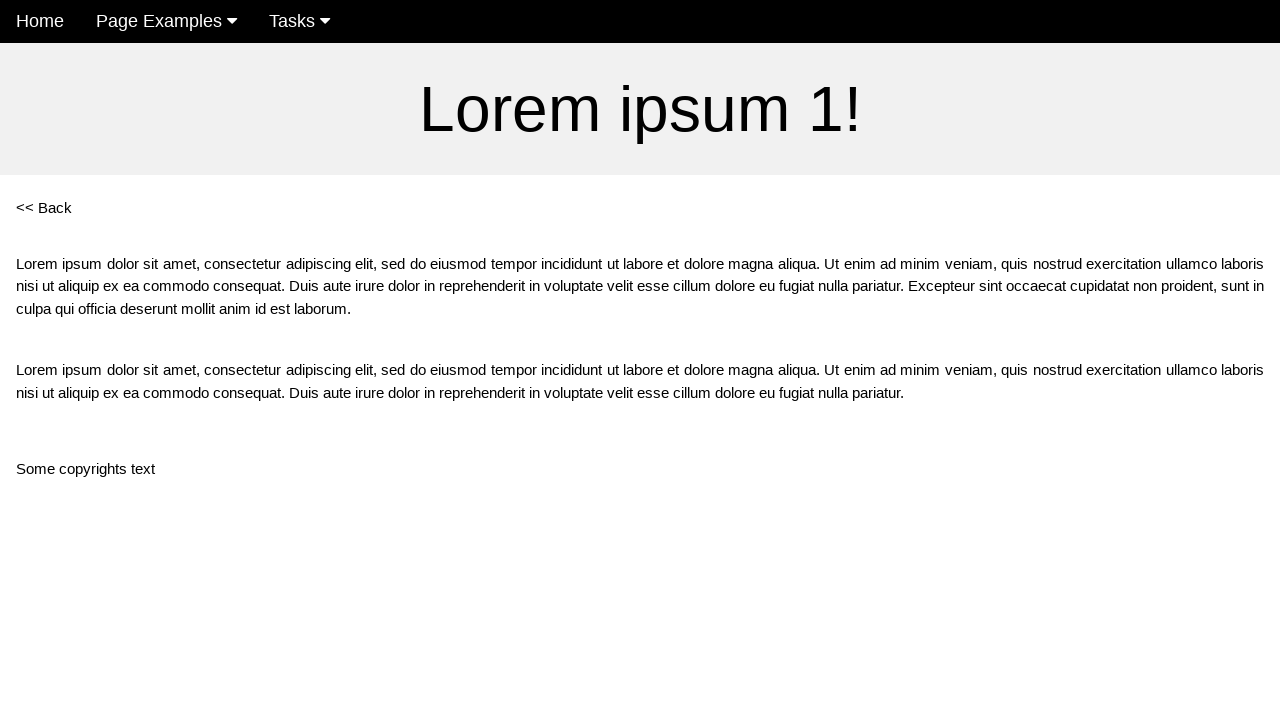

Navigated back to previous page
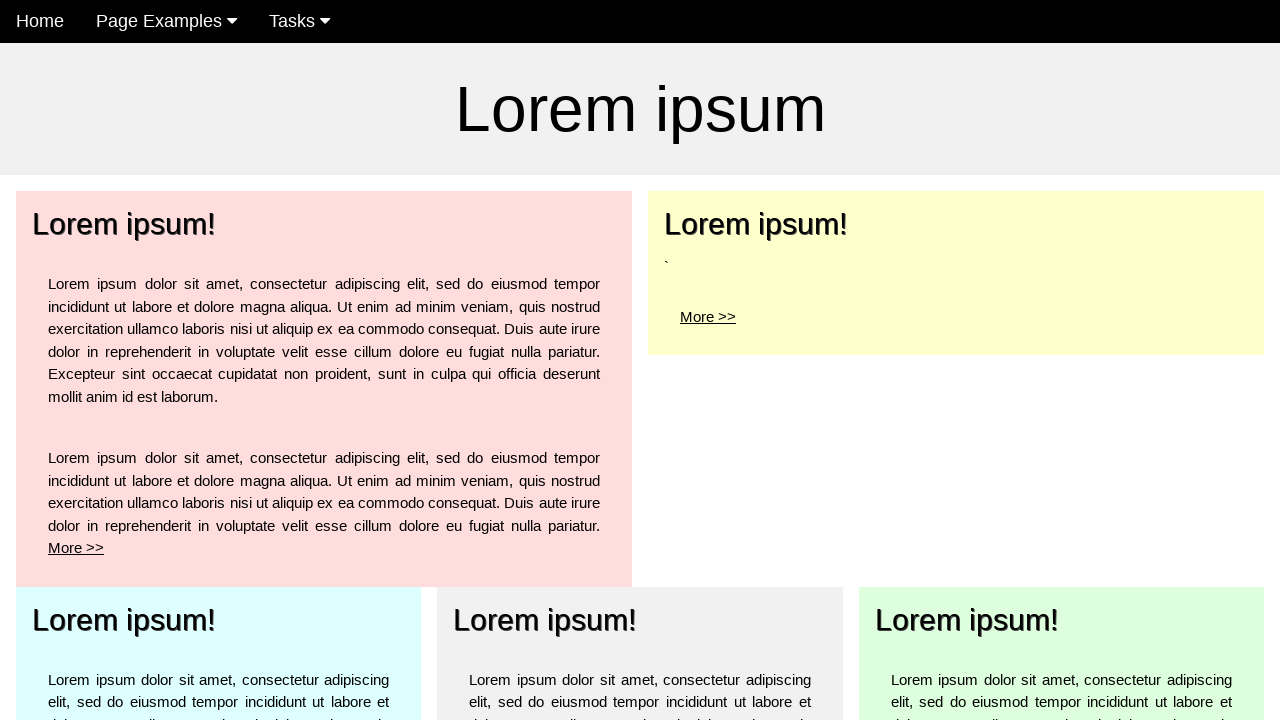

Navigated forward to po1 page
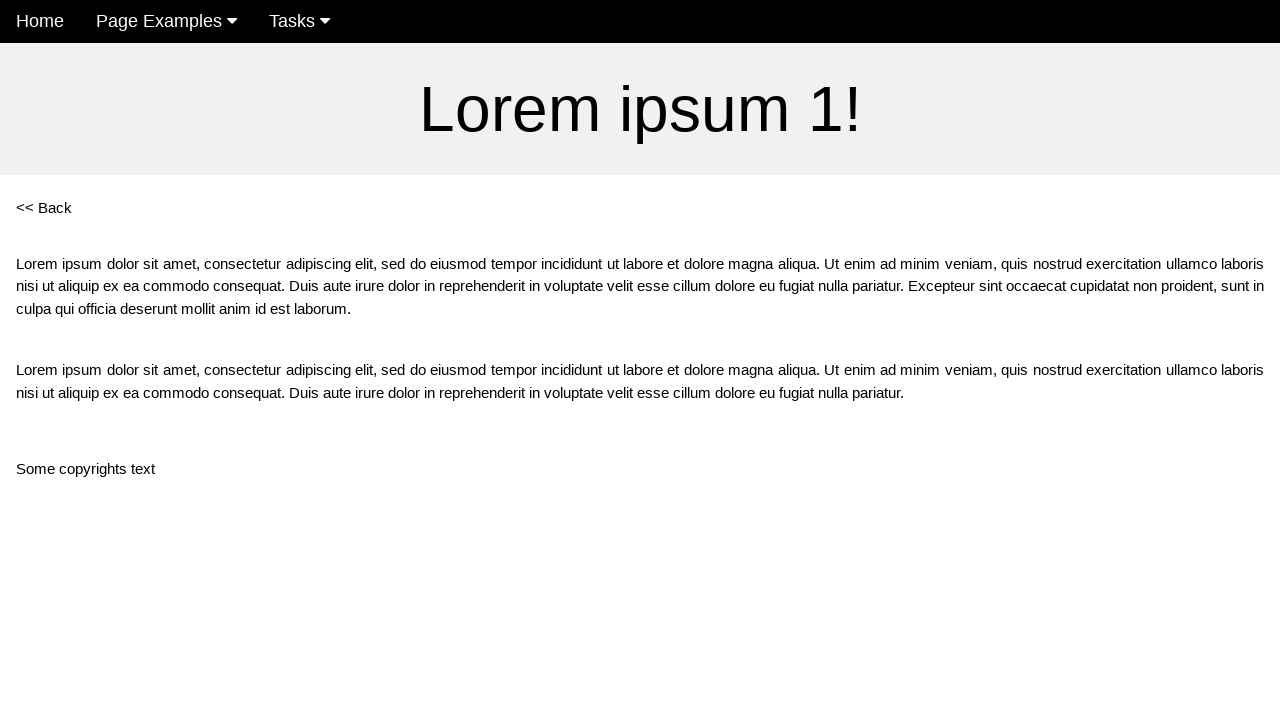

Verified URL is po1 after forward navigation
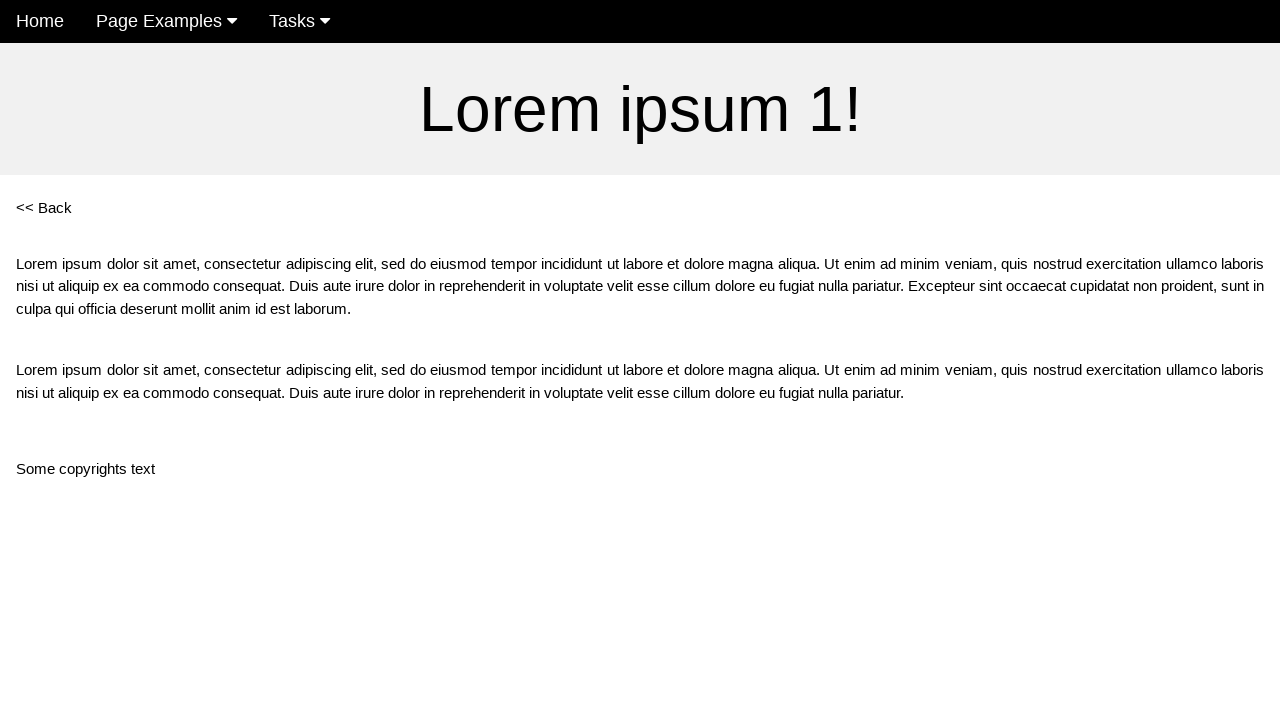

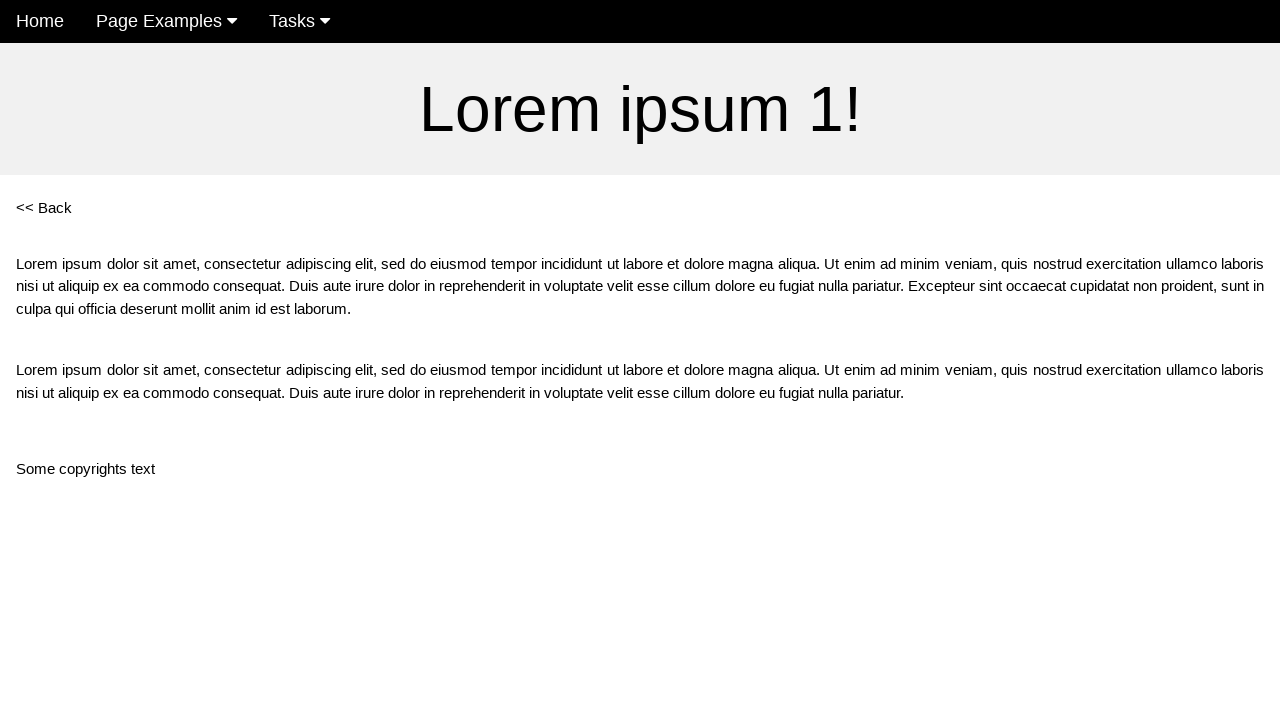